Tests filtering to display only completed items using the Completed link

Starting URL: https://demo.playwright.dev/todomvc

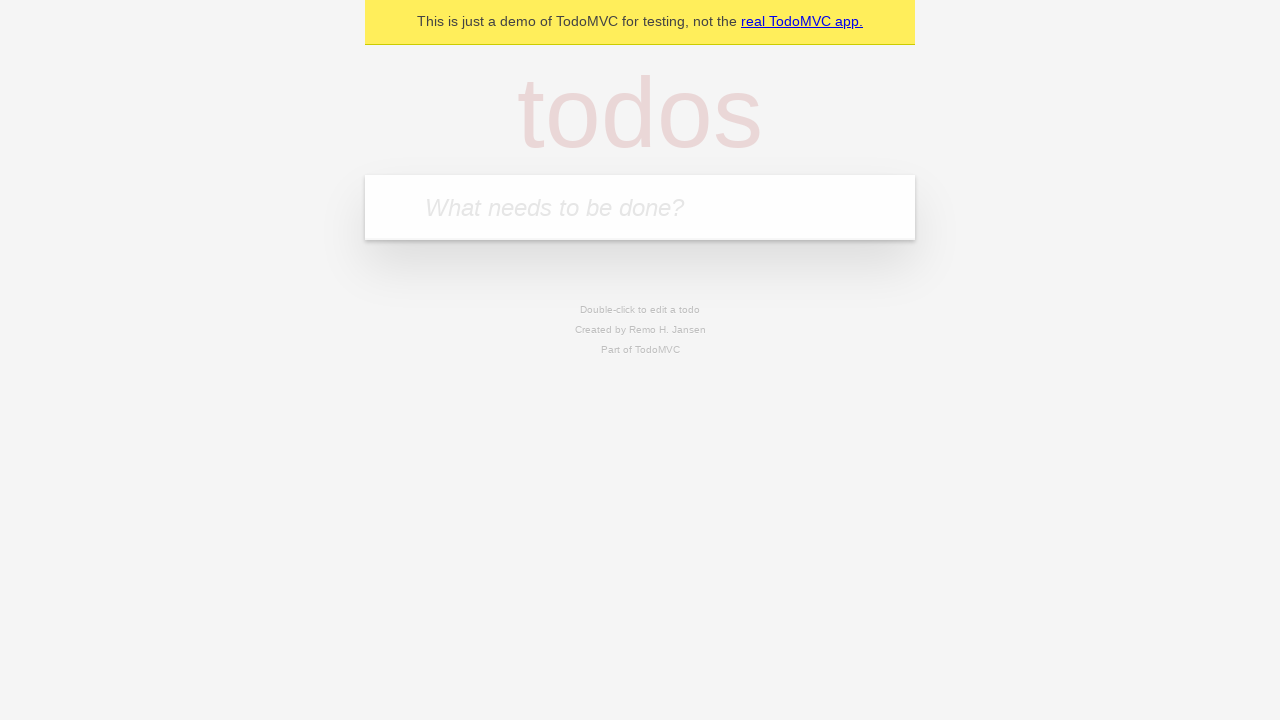

Filled todo input with 'buy some cheese' on internal:attr=[placeholder="What needs to be done?"i]
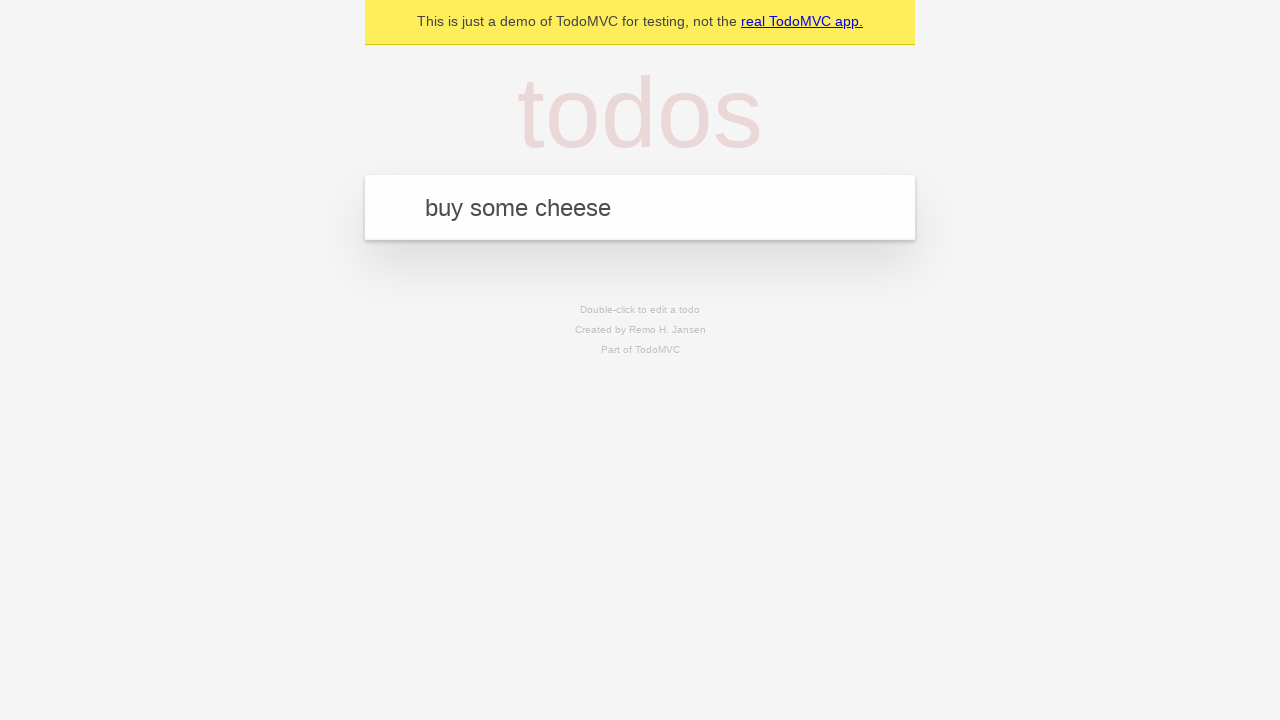

Pressed Enter to create todo 'buy some cheese' on internal:attr=[placeholder="What needs to be done?"i]
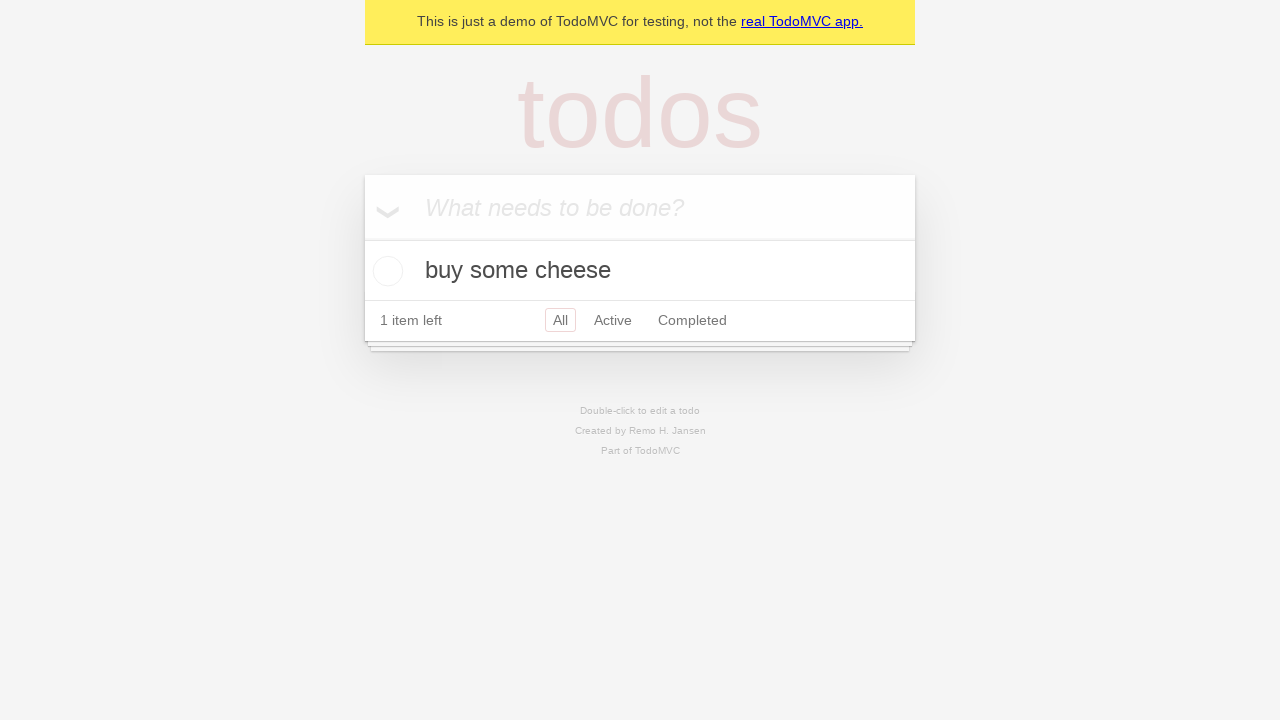

Filled todo input with 'feed the cat' on internal:attr=[placeholder="What needs to be done?"i]
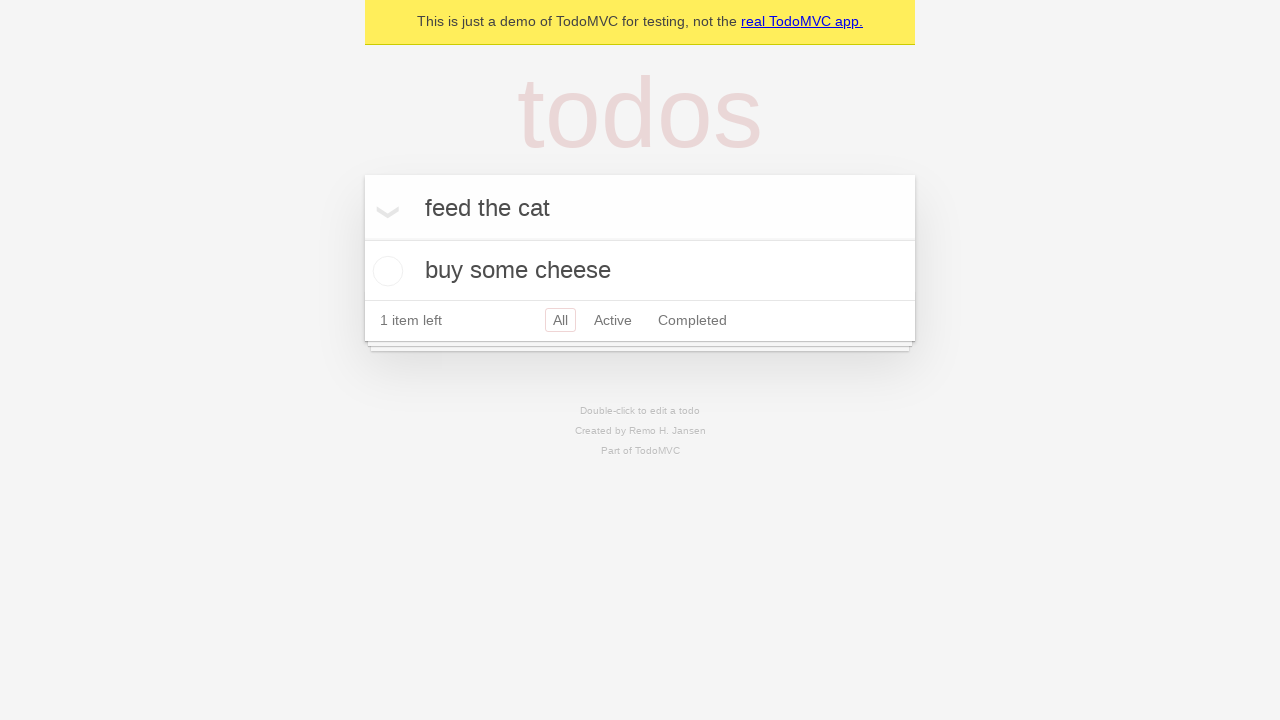

Pressed Enter to create todo 'feed the cat' on internal:attr=[placeholder="What needs to be done?"i]
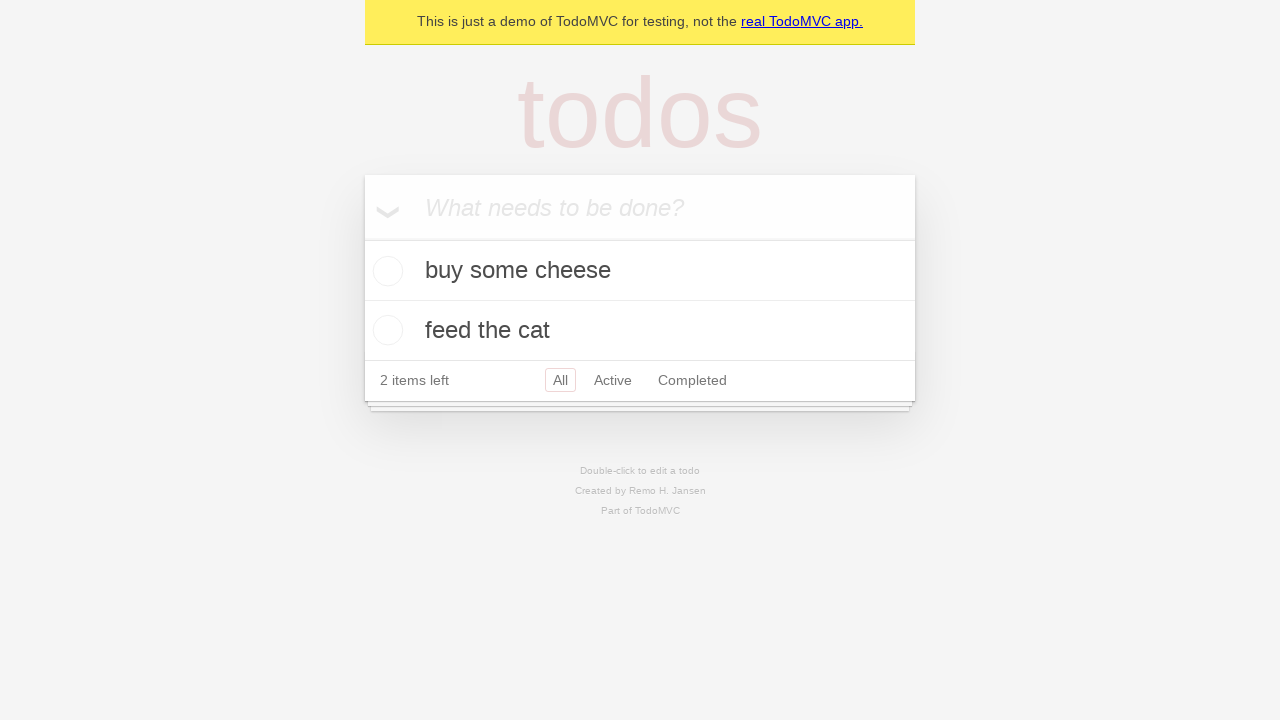

Filled todo input with 'book a doctors appointment' on internal:attr=[placeholder="What needs to be done?"i]
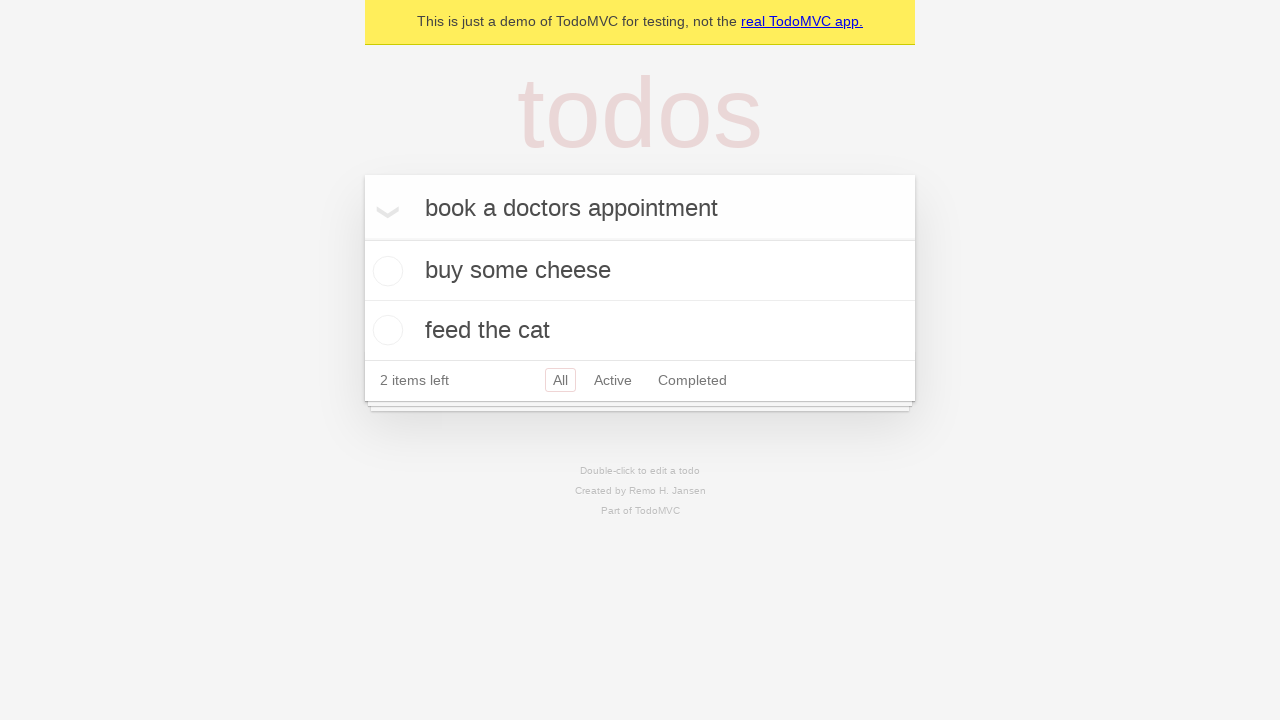

Pressed Enter to create todo 'book a doctors appointment' on internal:attr=[placeholder="What needs to be done?"i]
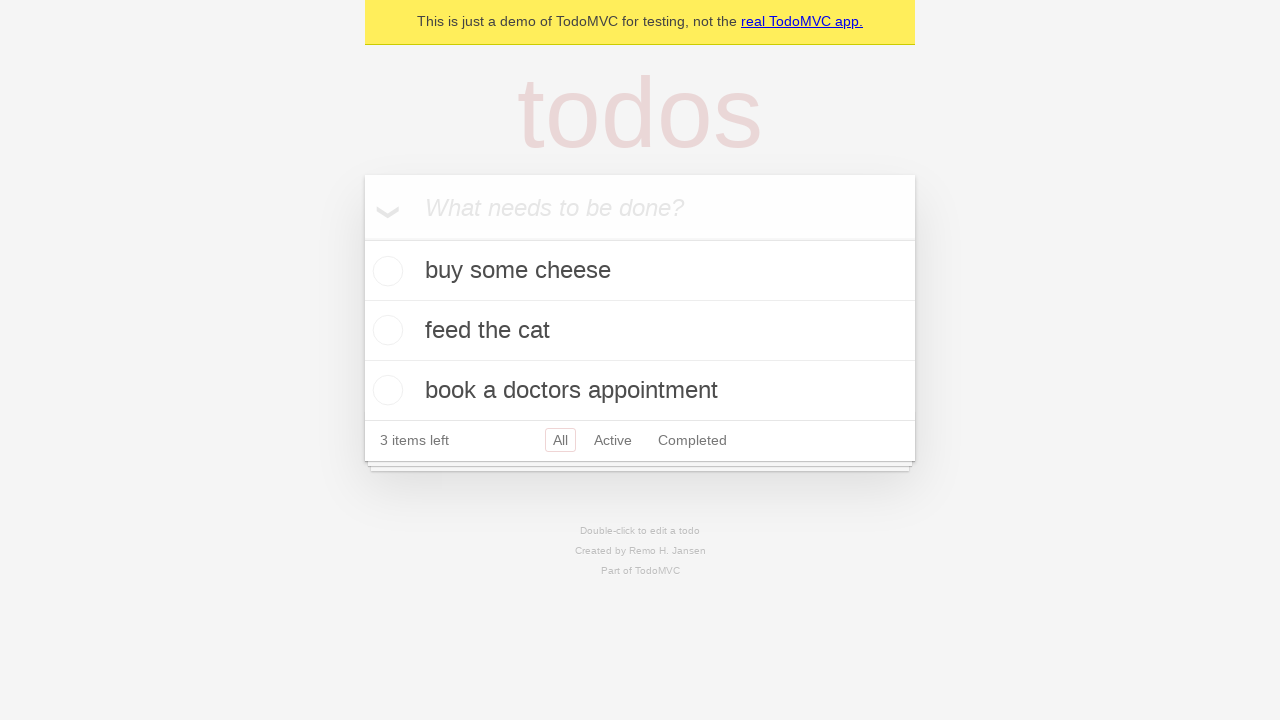

Waited for todo items to be created
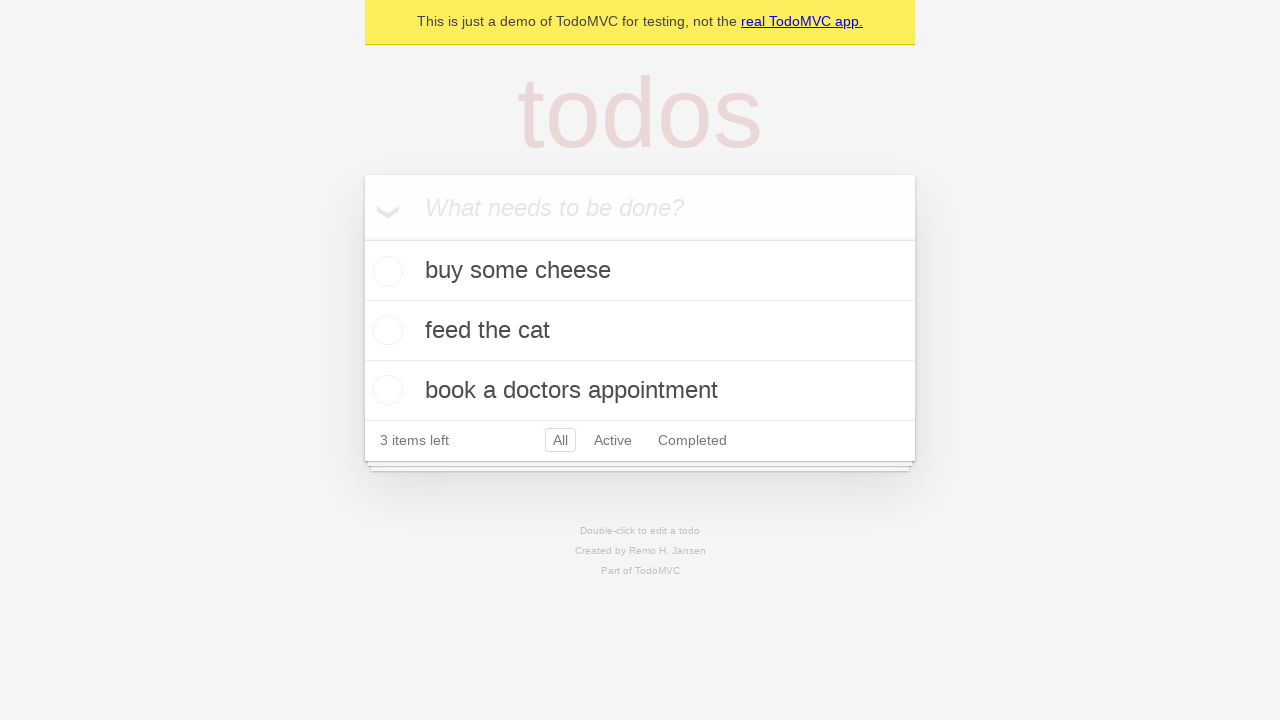

Checked the second todo item checkbox at (385, 330) on internal:testid=[data-testid="todo-item"s] >> nth=1 >> internal:role=checkbox
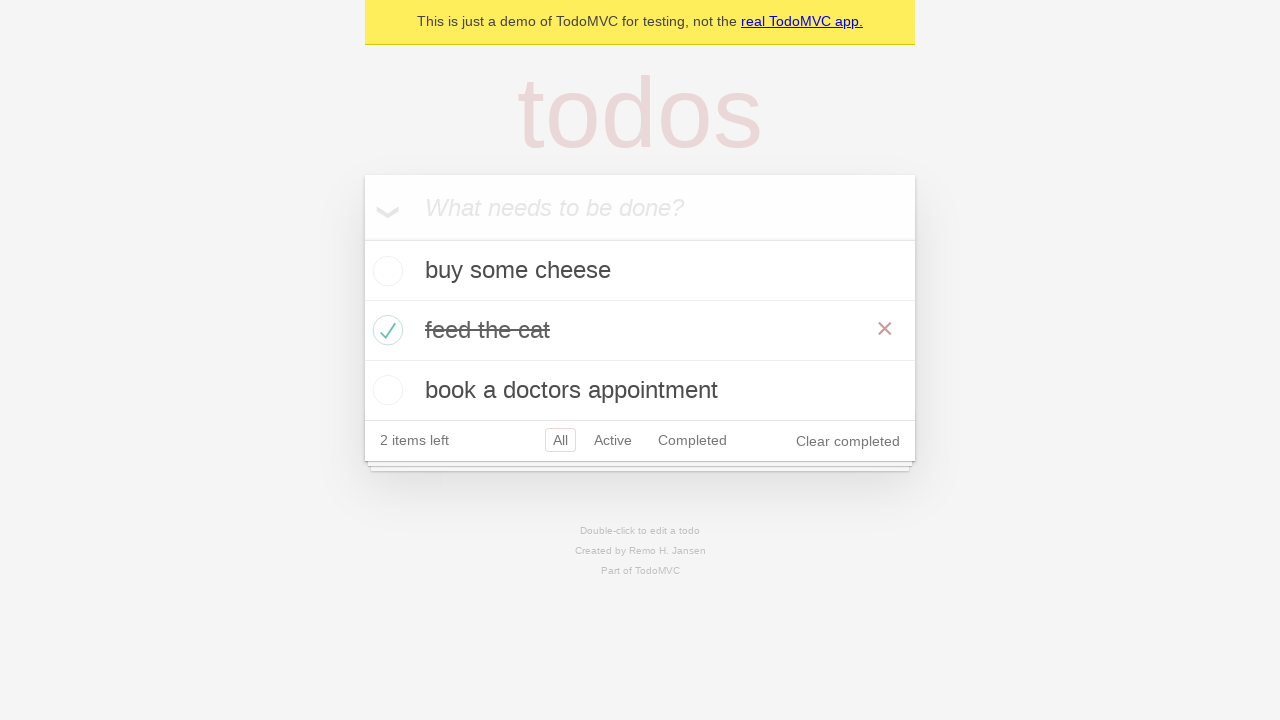

Clicked Completed filter link at (692, 440) on internal:role=link[name="Completed"i]
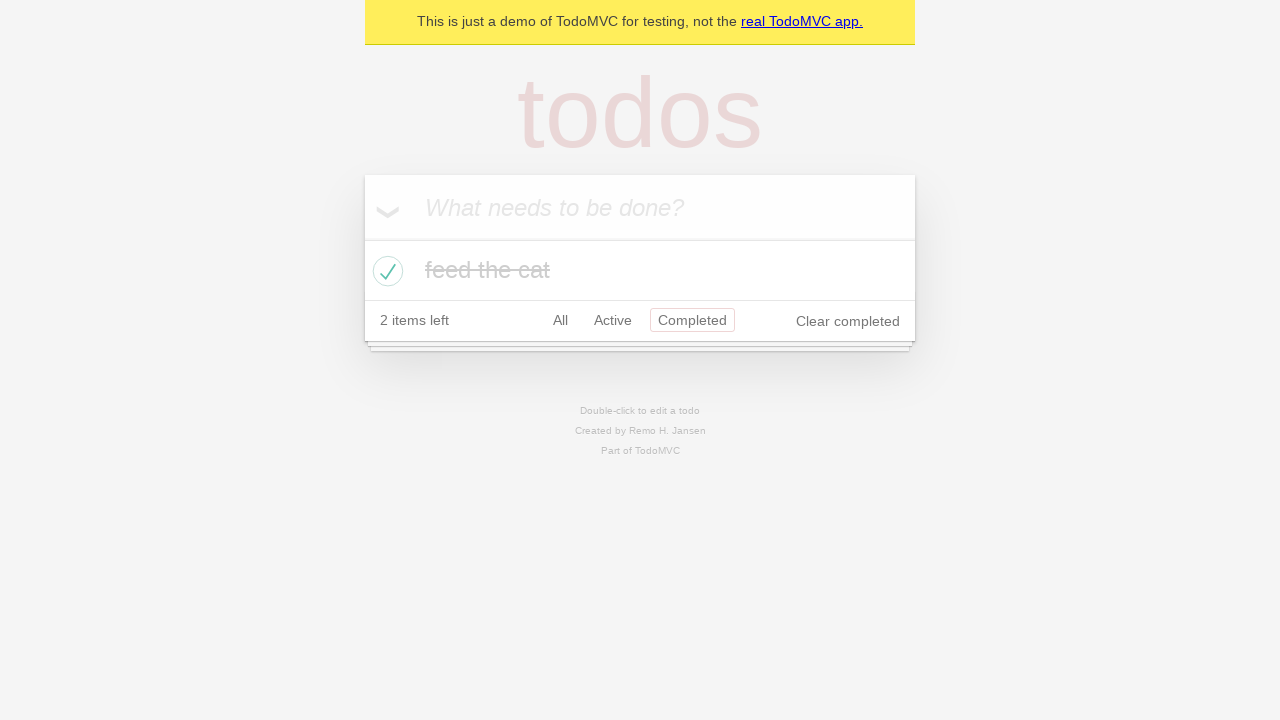

Filtered view loaded showing only 1 completed item
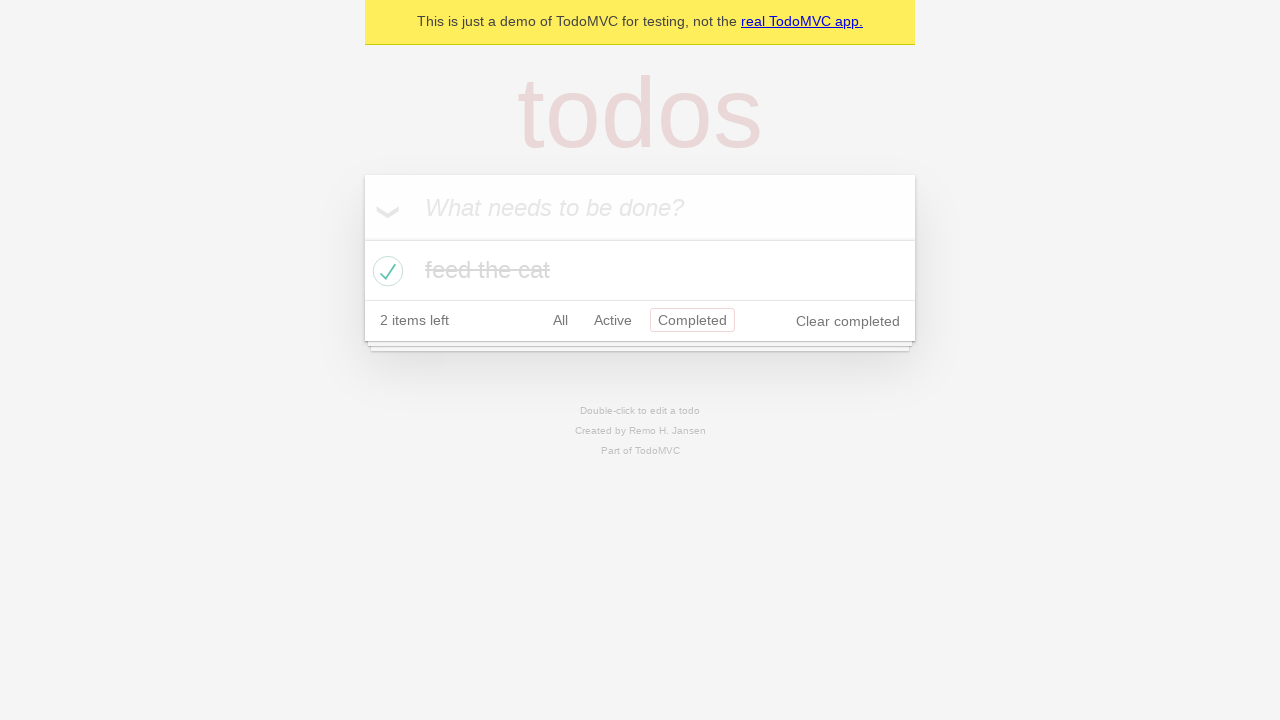

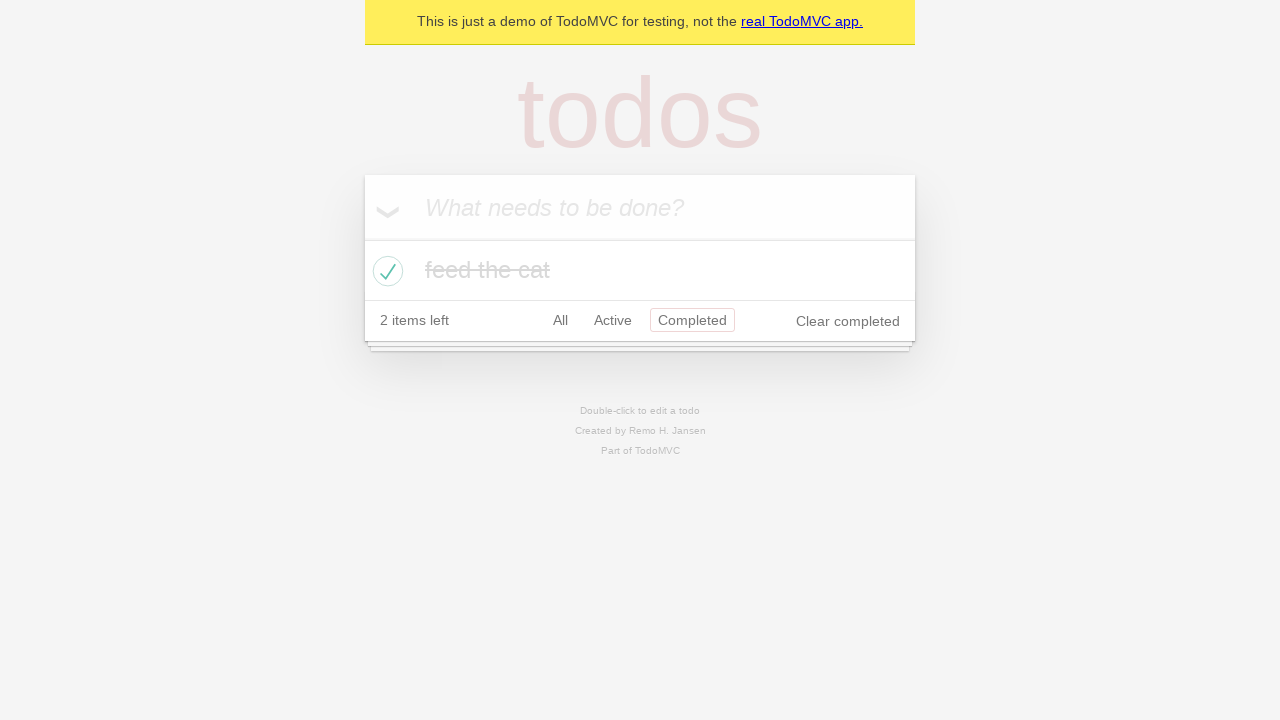